Tests JavaScript confirmation alert by clicking the confirm button, accepting the alert, and verifying the confirmation message is displayed

Starting URL: https://practice.cydeo.com/javascript_alerts

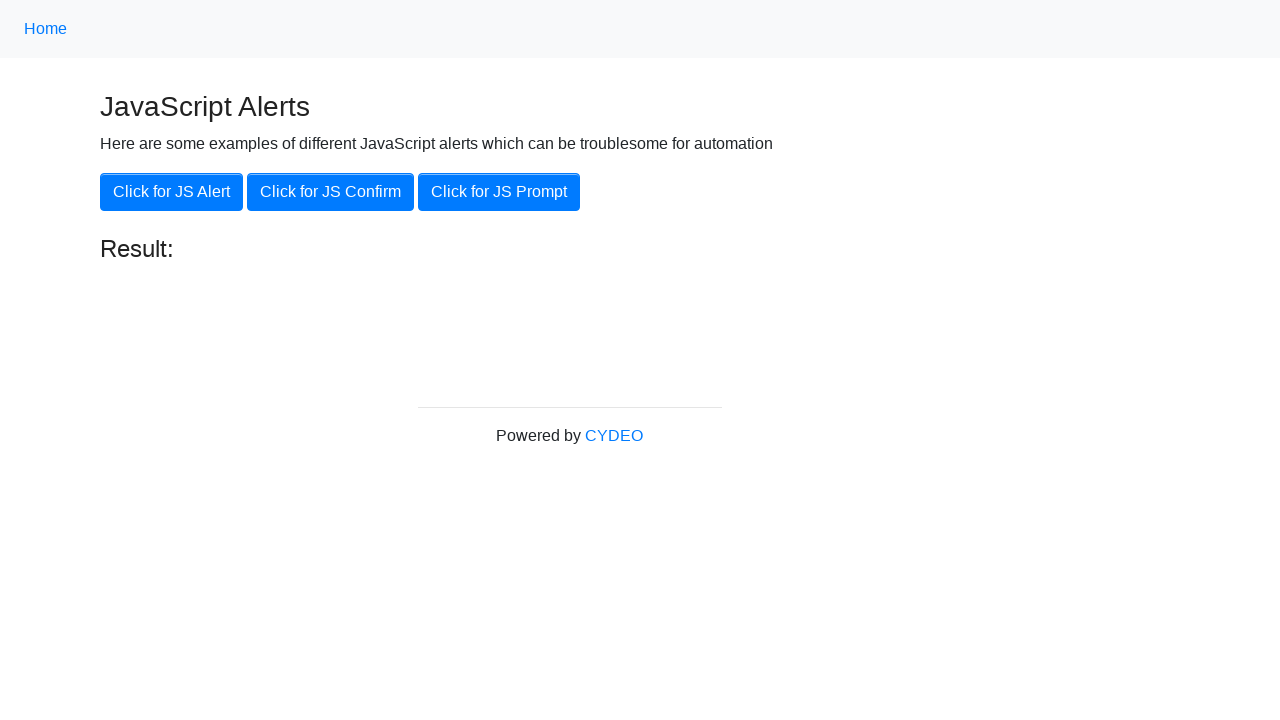

Set up dialog handler to accept confirmation alerts
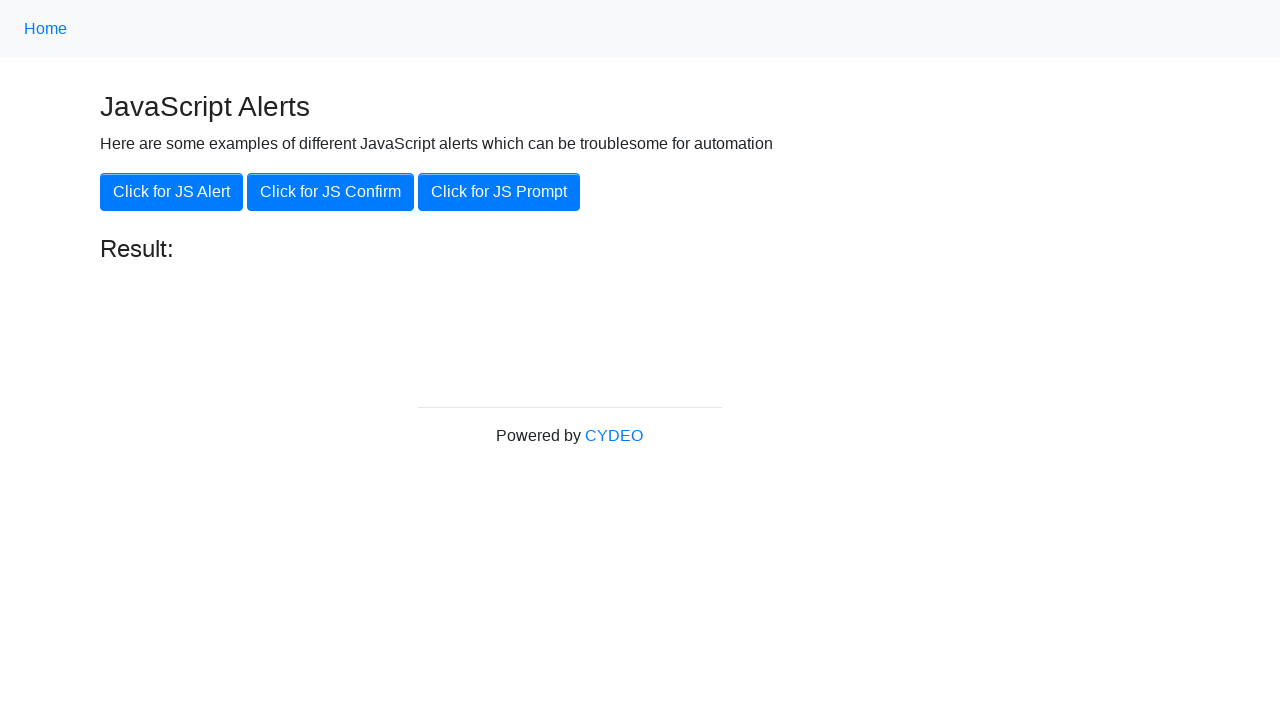

Clicked the 'Click for JS Confirm' button to trigger confirmation alert at (330, 192) on xpath=//button[.='Click for JS Confirm']
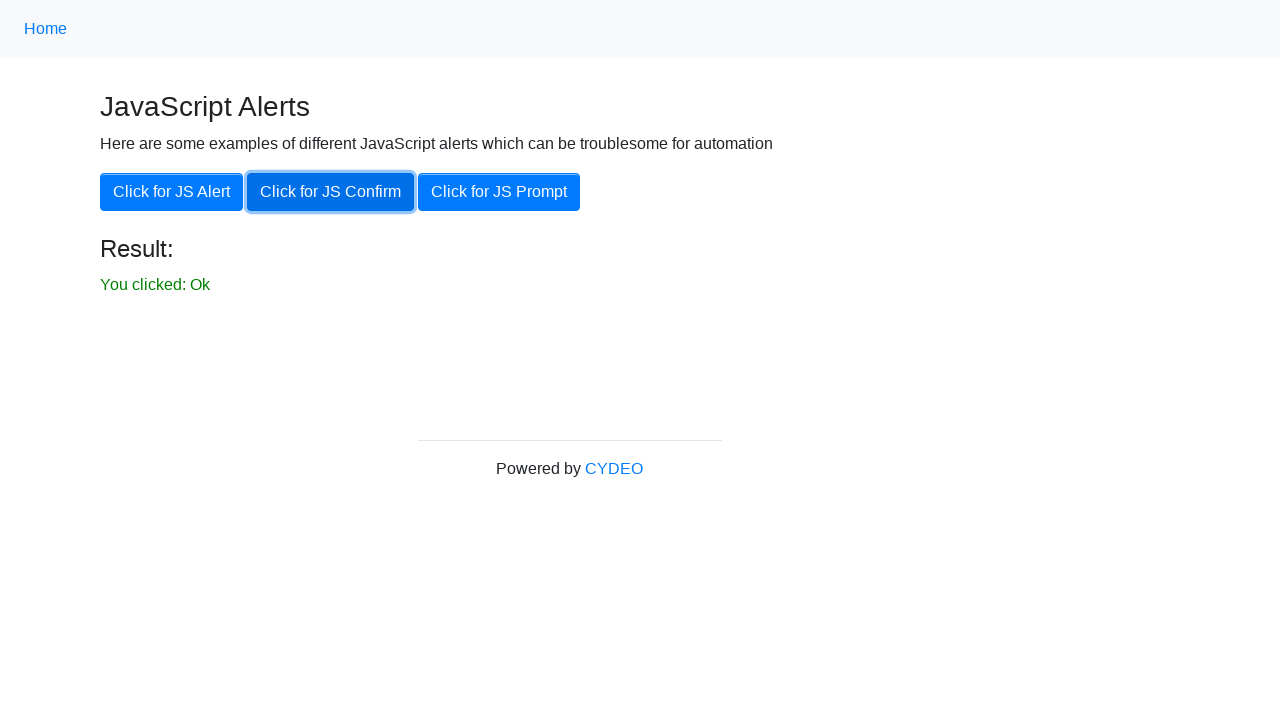

Confirmation result message became visible
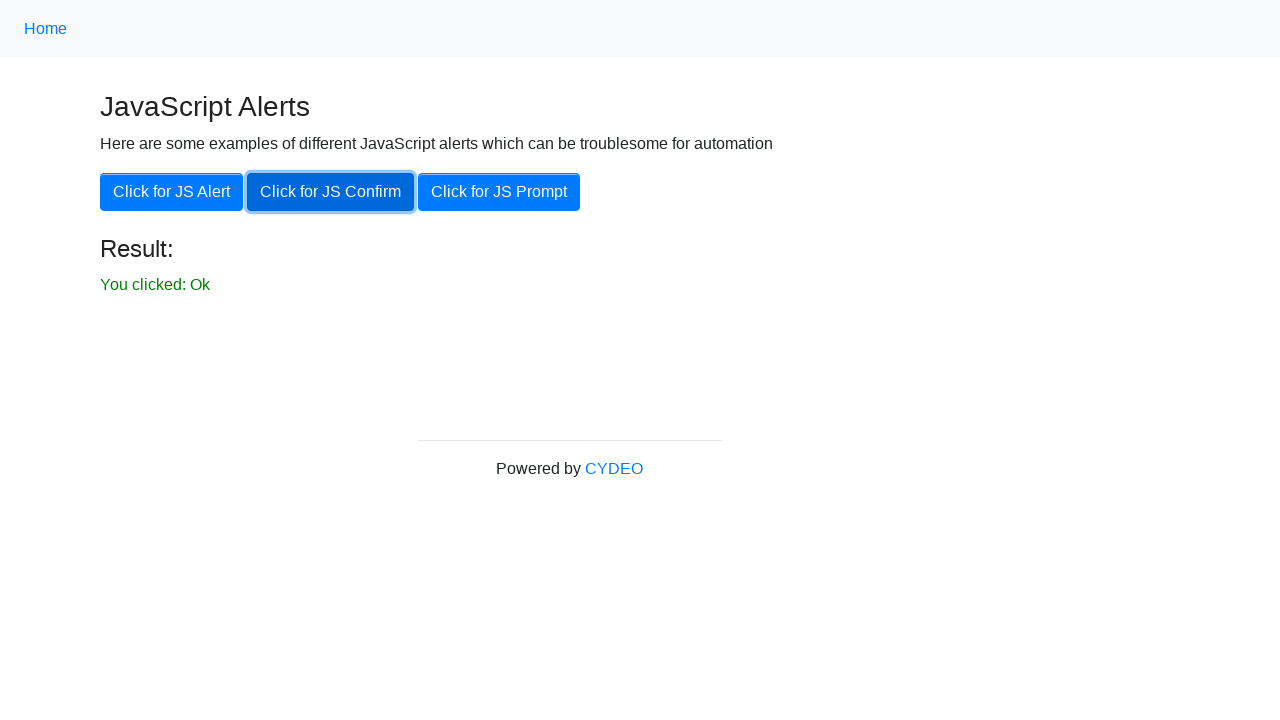

Verified confirmation message displays 'You clicked: Ok'
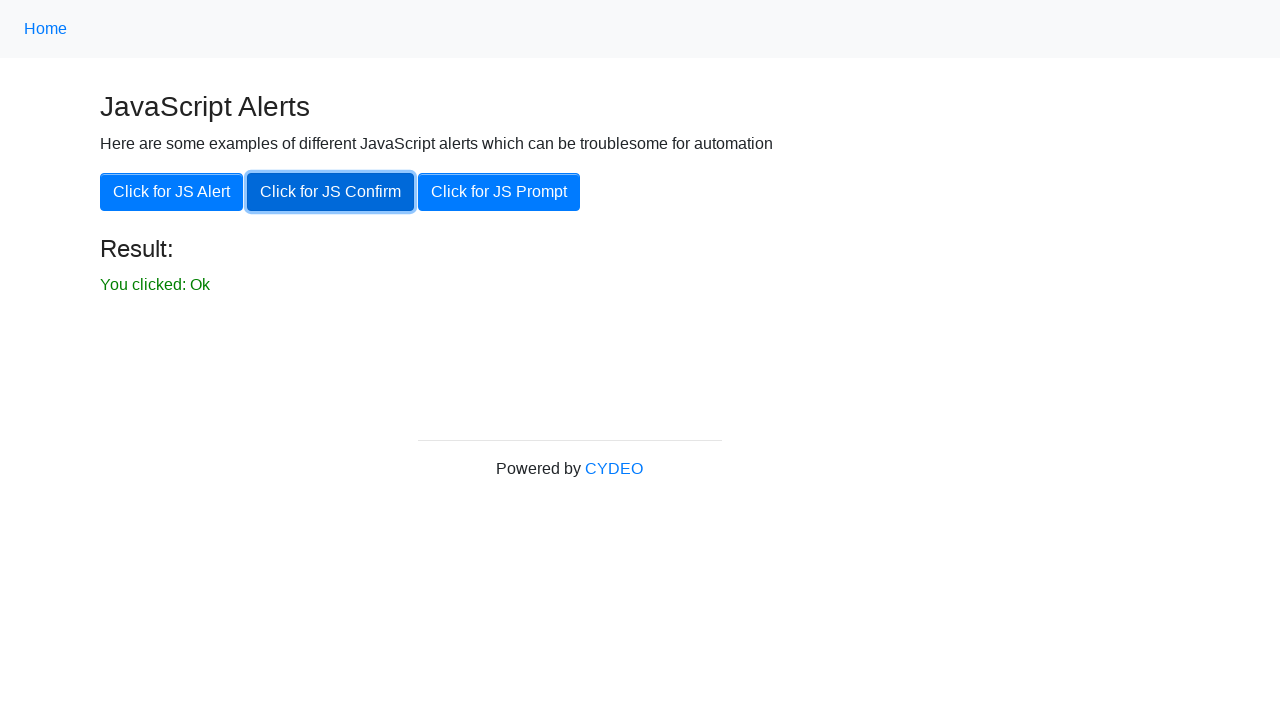

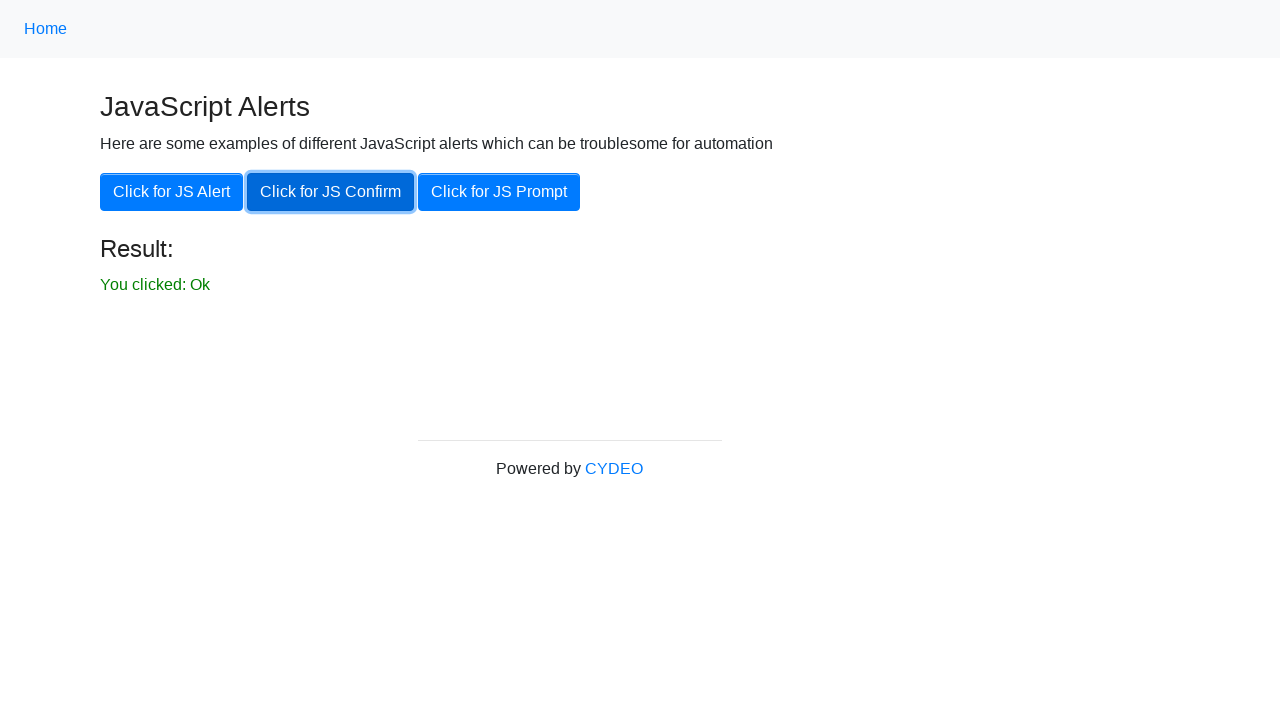